Navigates to Visibility page, clicks the Hide button, and verifies various buttons become invisible through different methods

Starting URL: http://uitestingplayground.com/

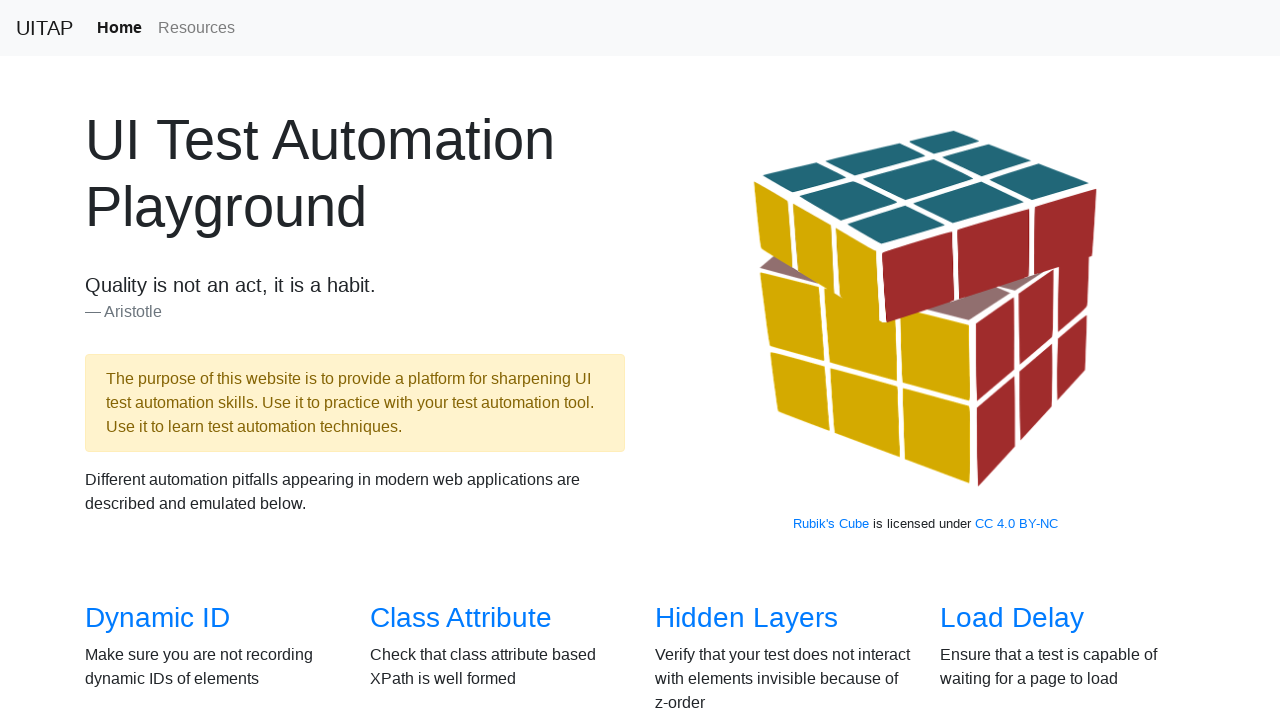

Clicked Visibility link from home page at (135, 360) on a[href='/visibility']
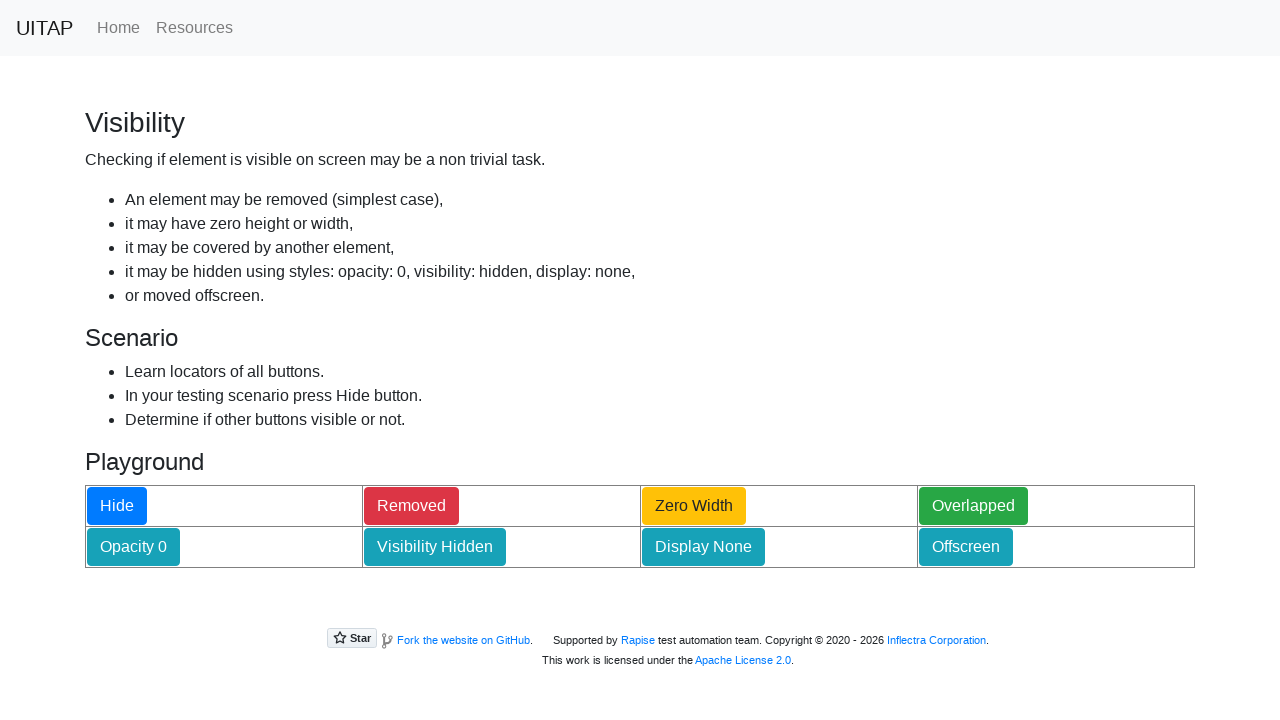

Clicked Hide button at (117, 506) on #hideButton
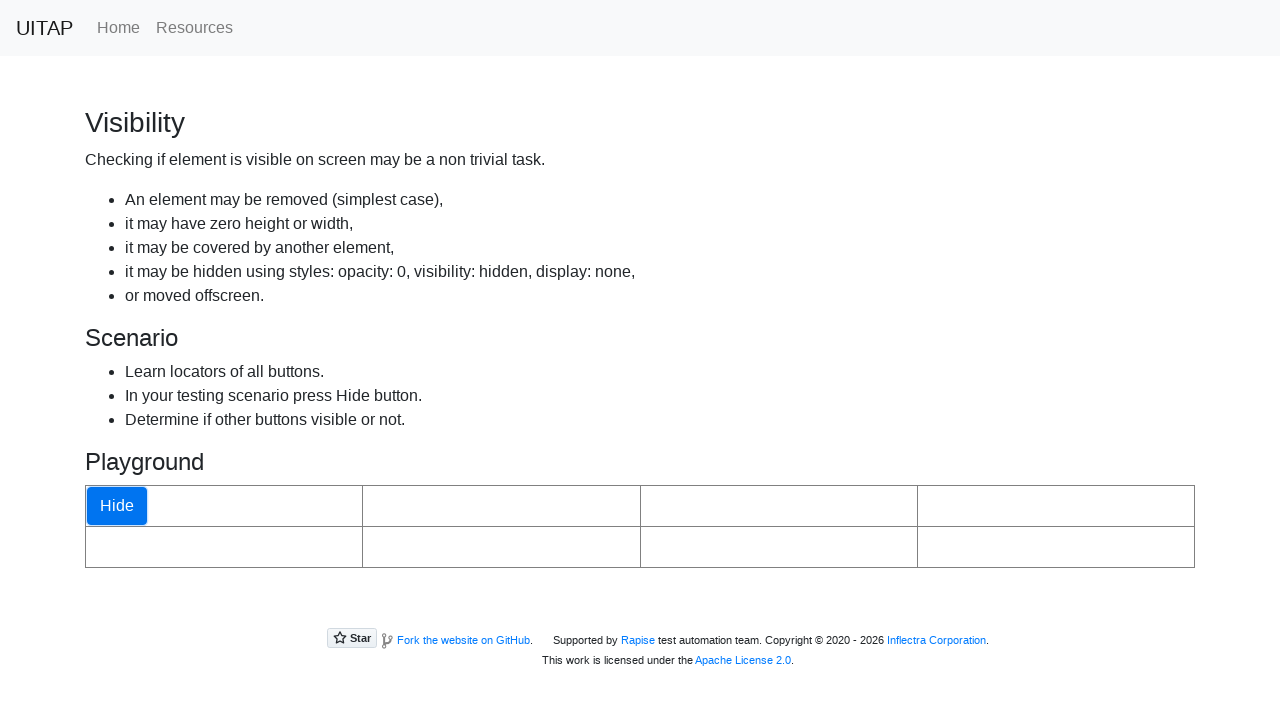

Verified removed button is hidden
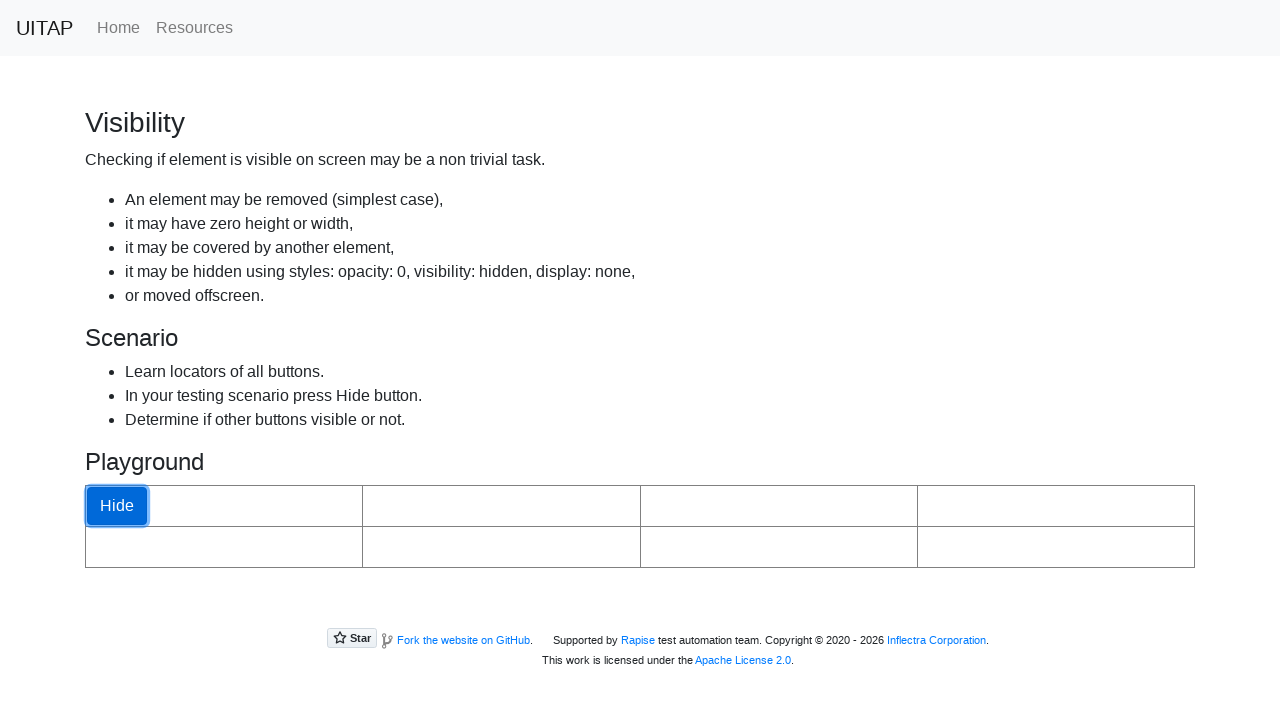

Verified zero width button is hidden
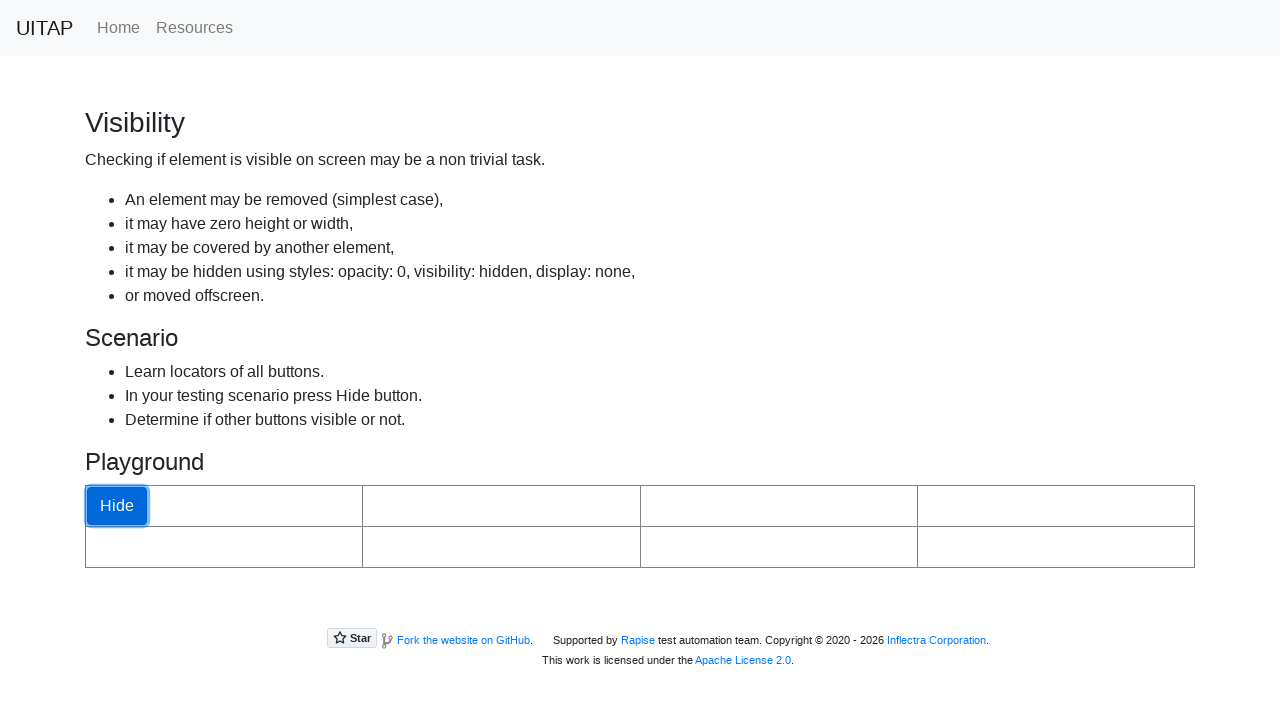

Verified visibility hidden button is hidden
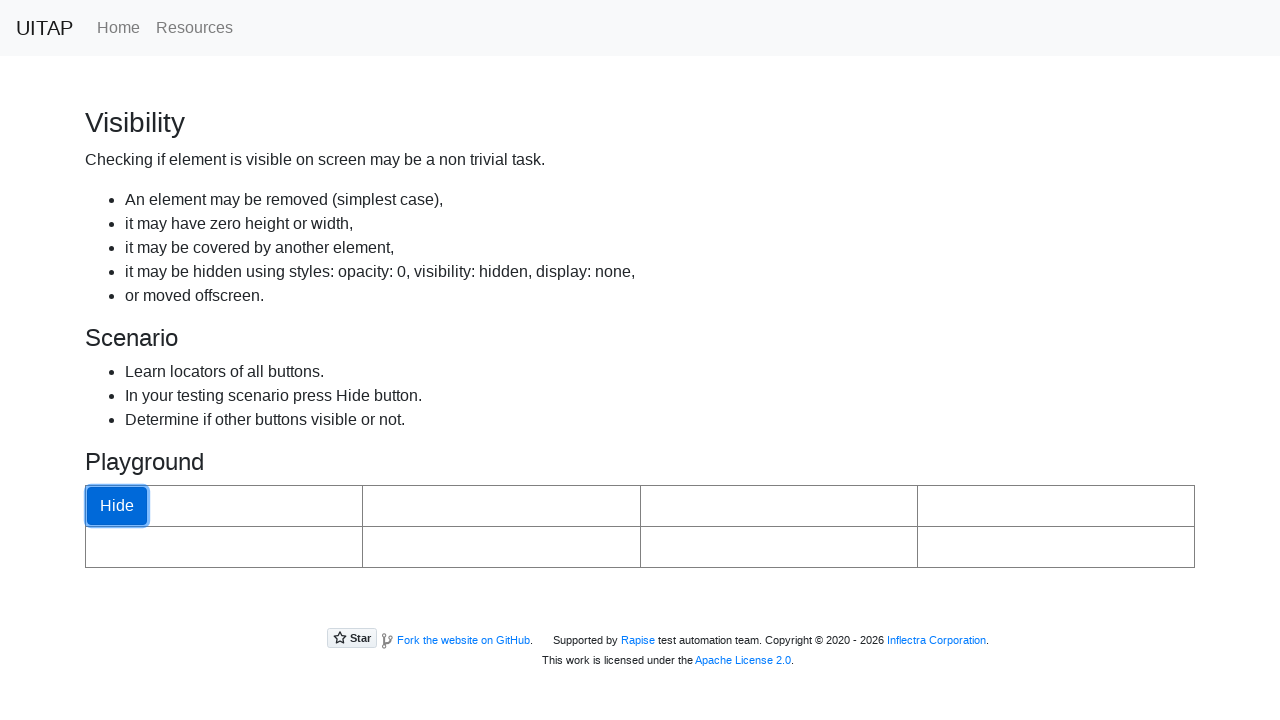

Verified not displayed button is hidden
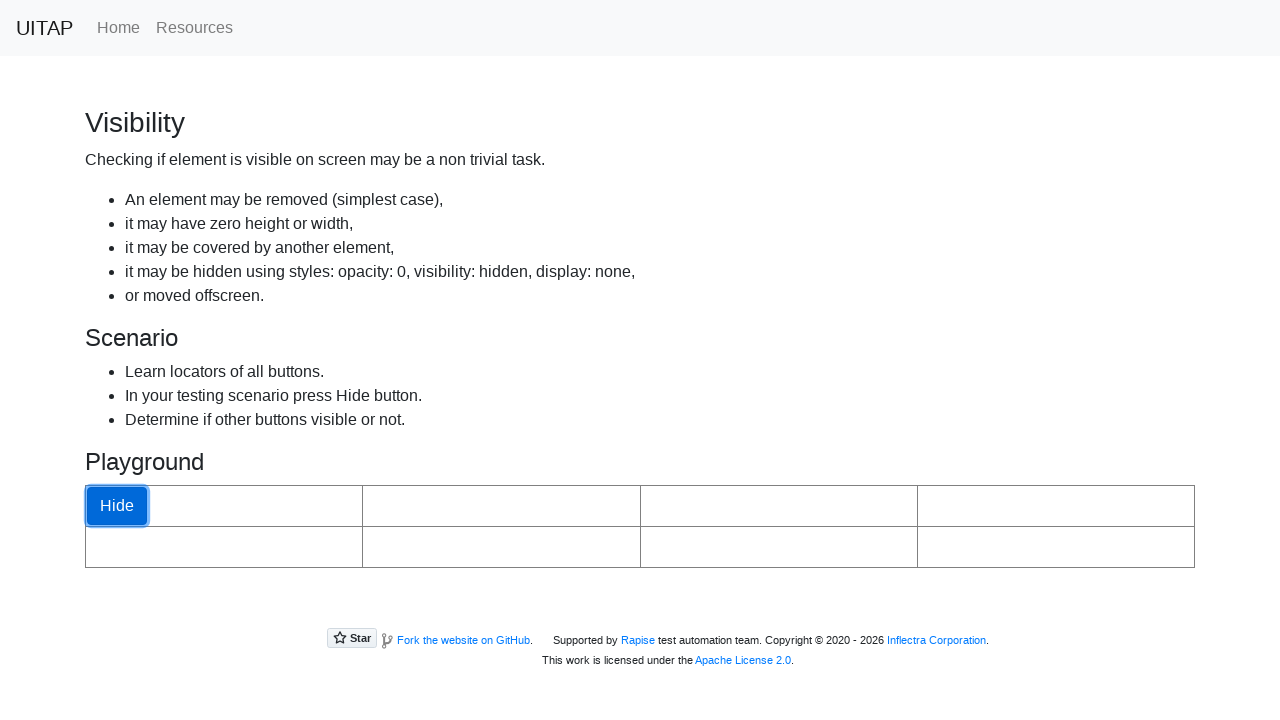

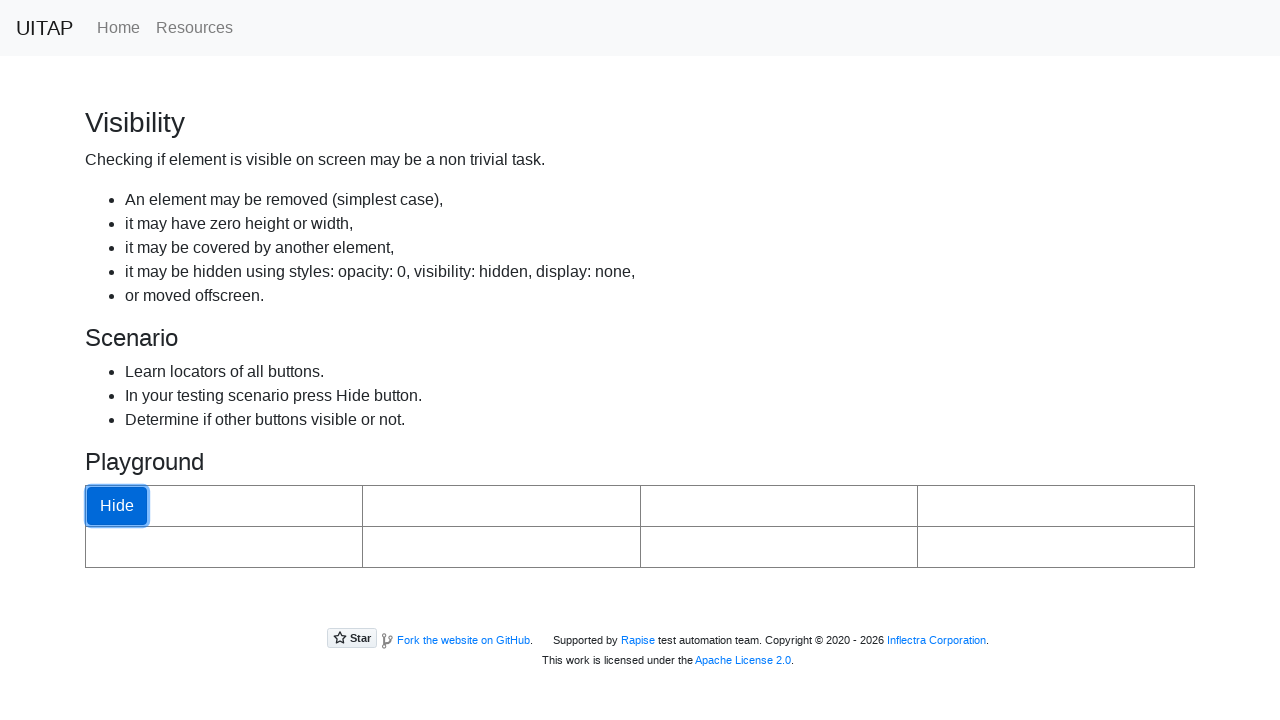